Tests hovering over avatar images to trigger hover effects on each avatar element

Starting URL: https://the-internet.herokuapp.com/hovers

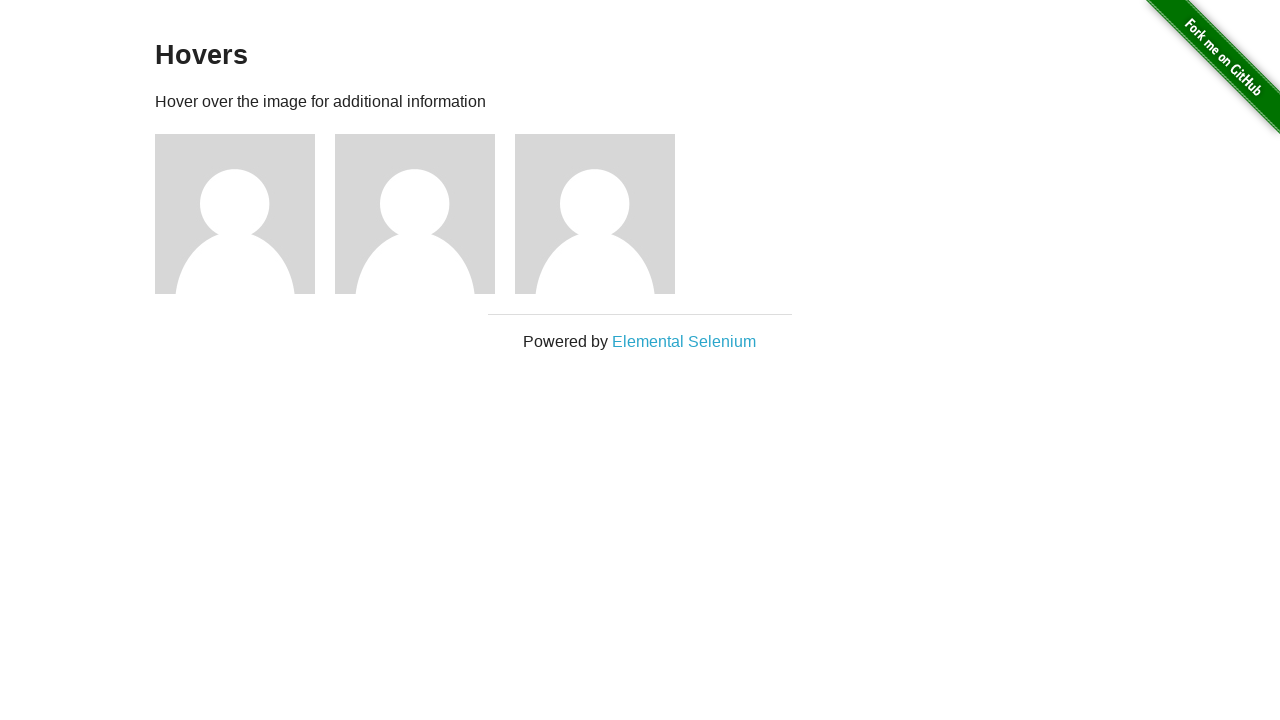

Located all avatar images on the hovers page
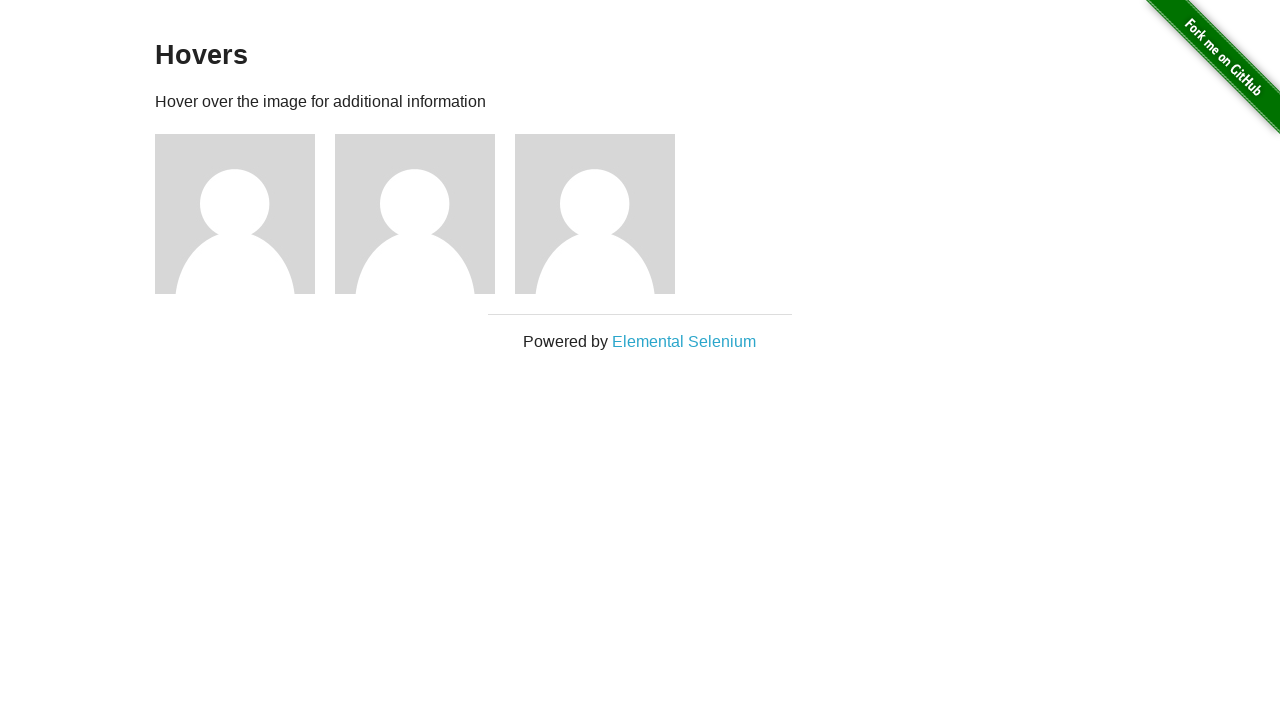

Hovered over an avatar image to trigger hover effect at (235, 214) on .figure img >> nth=0
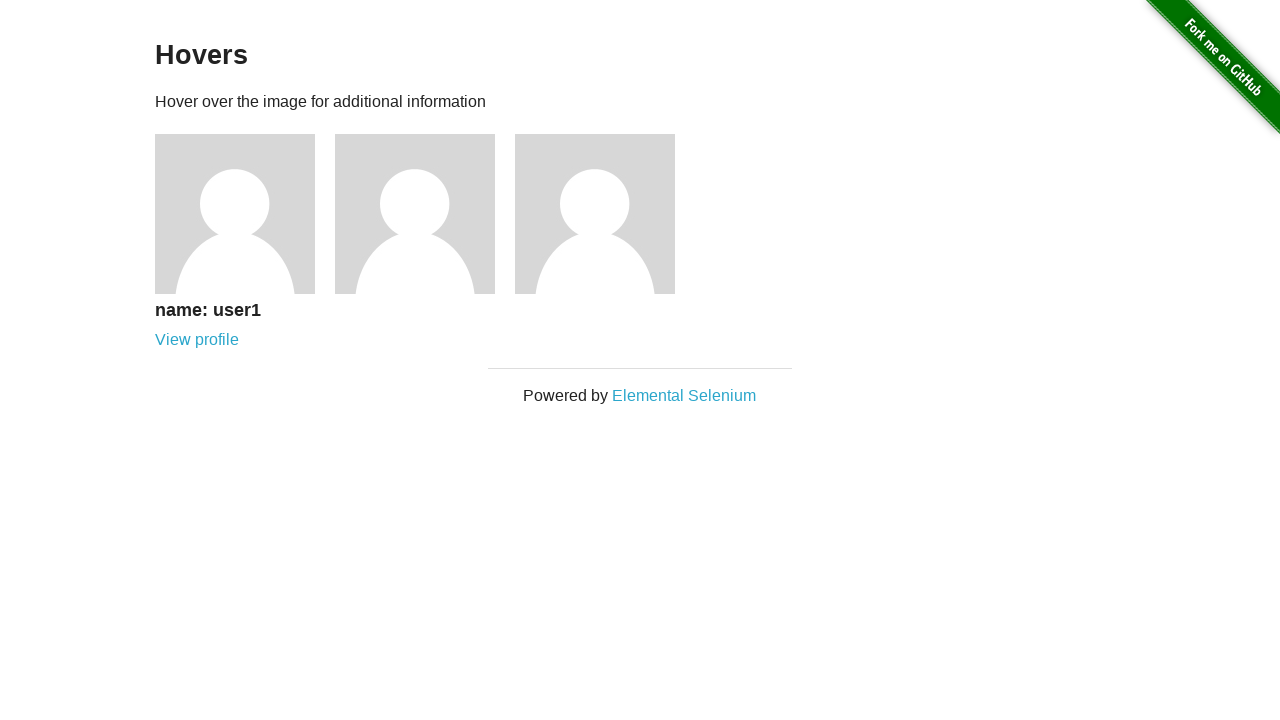

Waited 1 second before hovering over next avatar
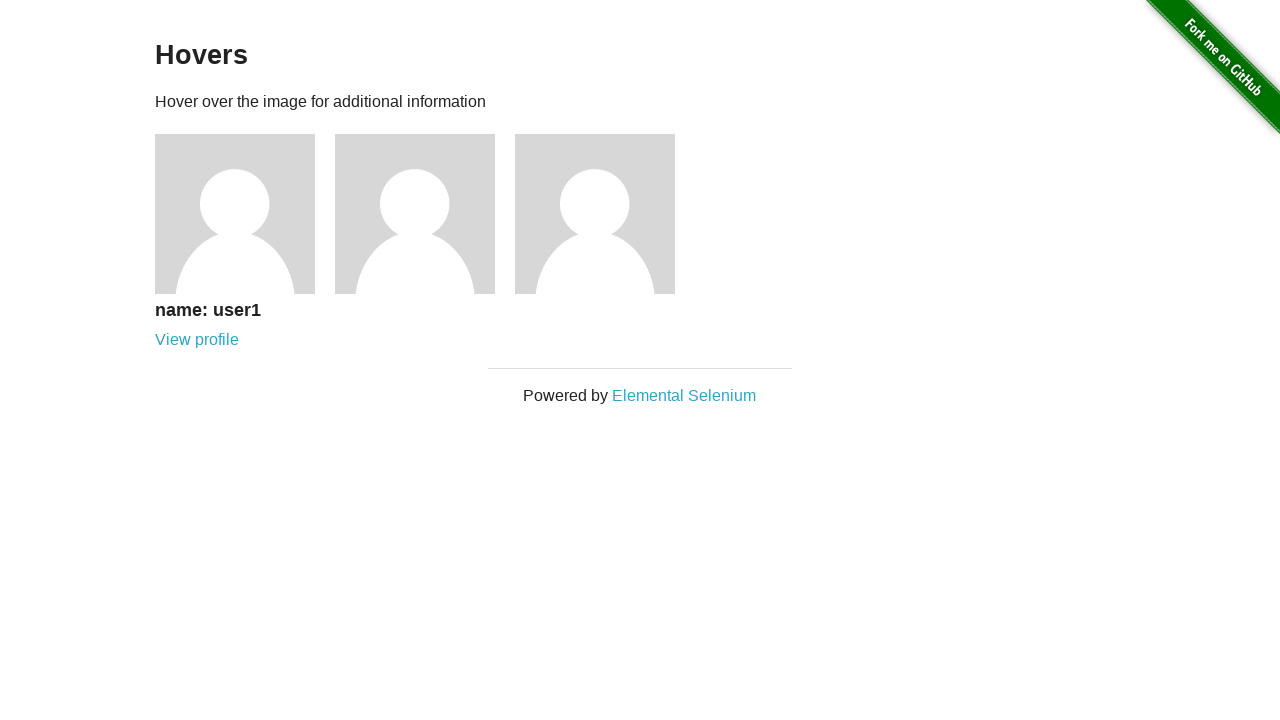

Hovered over an avatar image to trigger hover effect at (415, 214) on .figure img >> nth=1
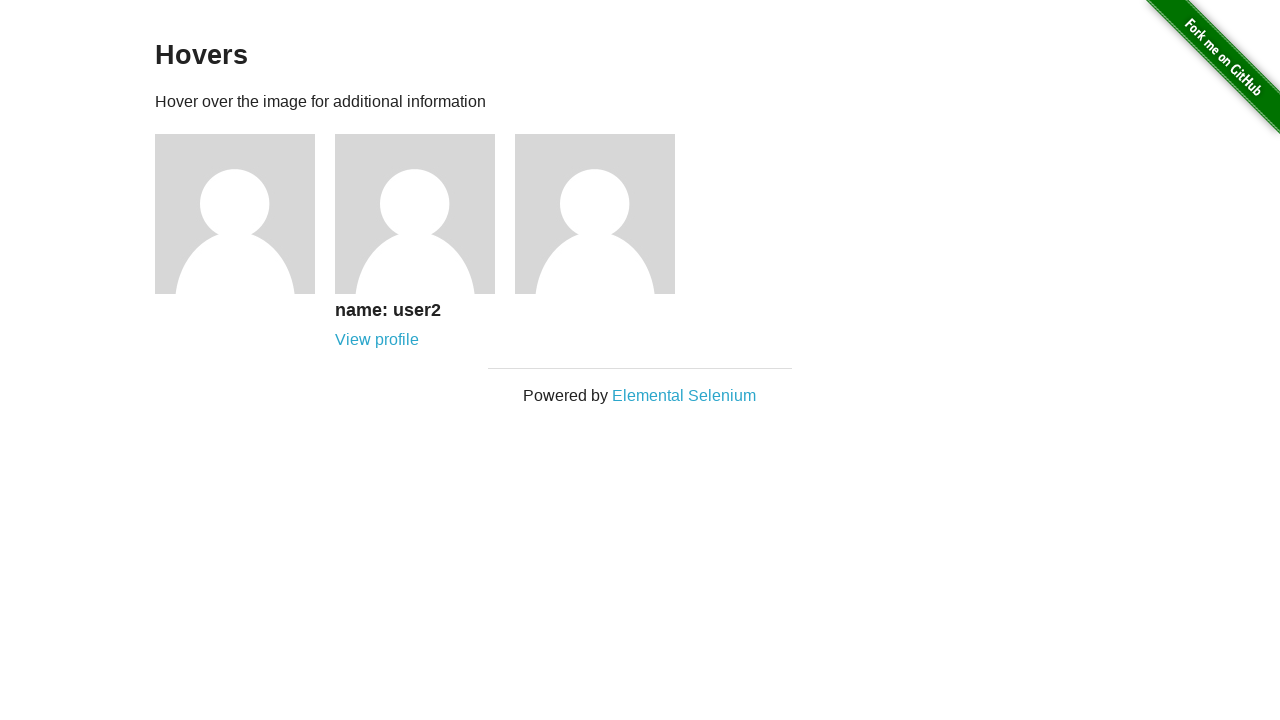

Waited 1 second before hovering over next avatar
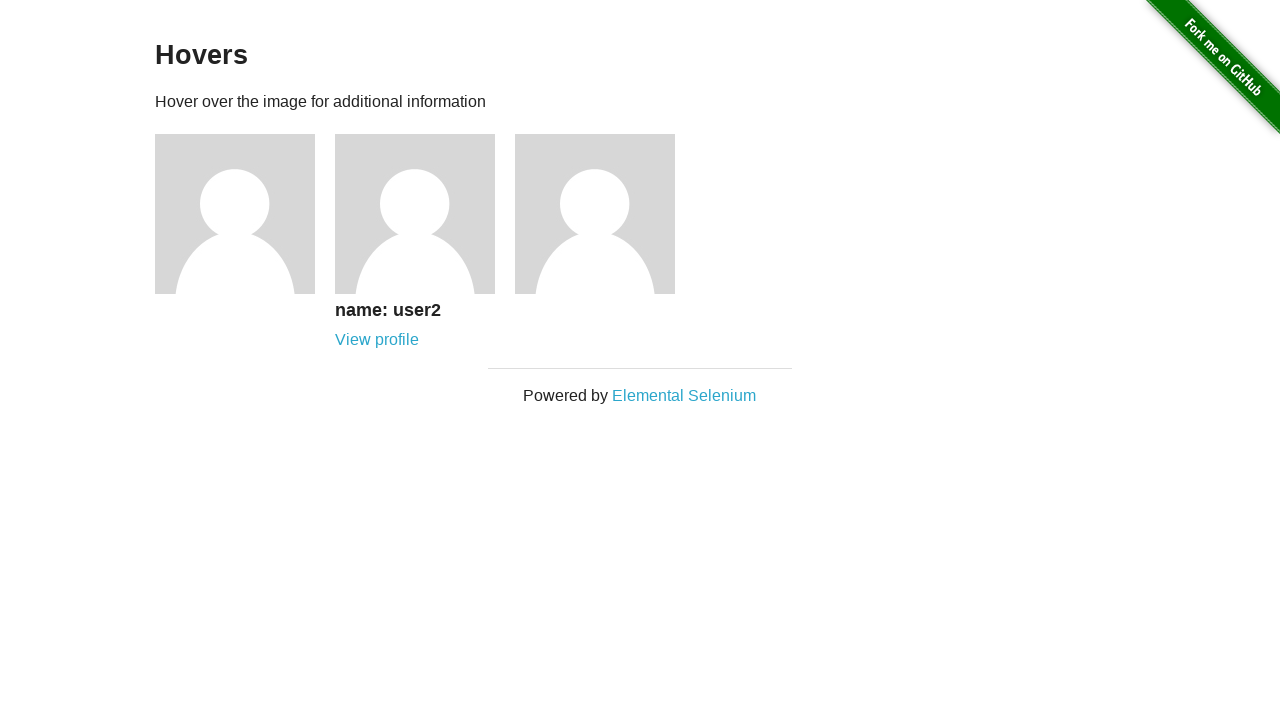

Hovered over an avatar image to trigger hover effect at (595, 214) on .figure img >> nth=2
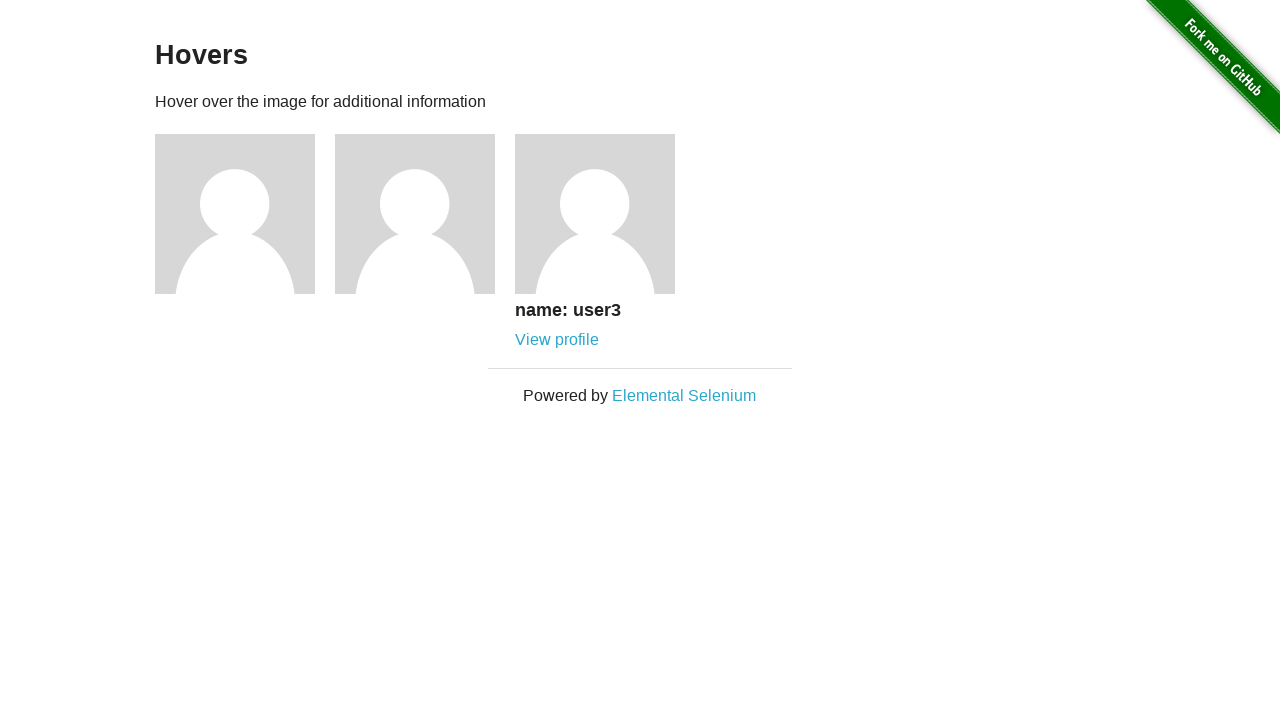

Waited 1 second before hovering over next avatar
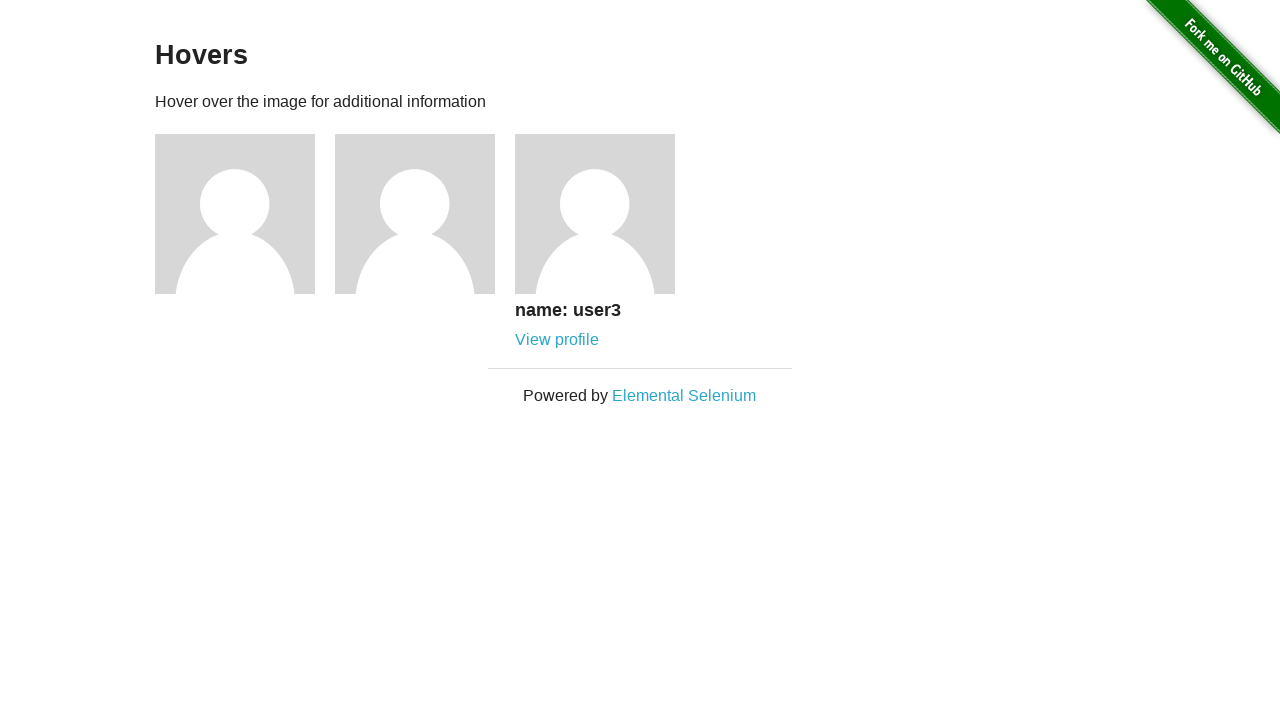

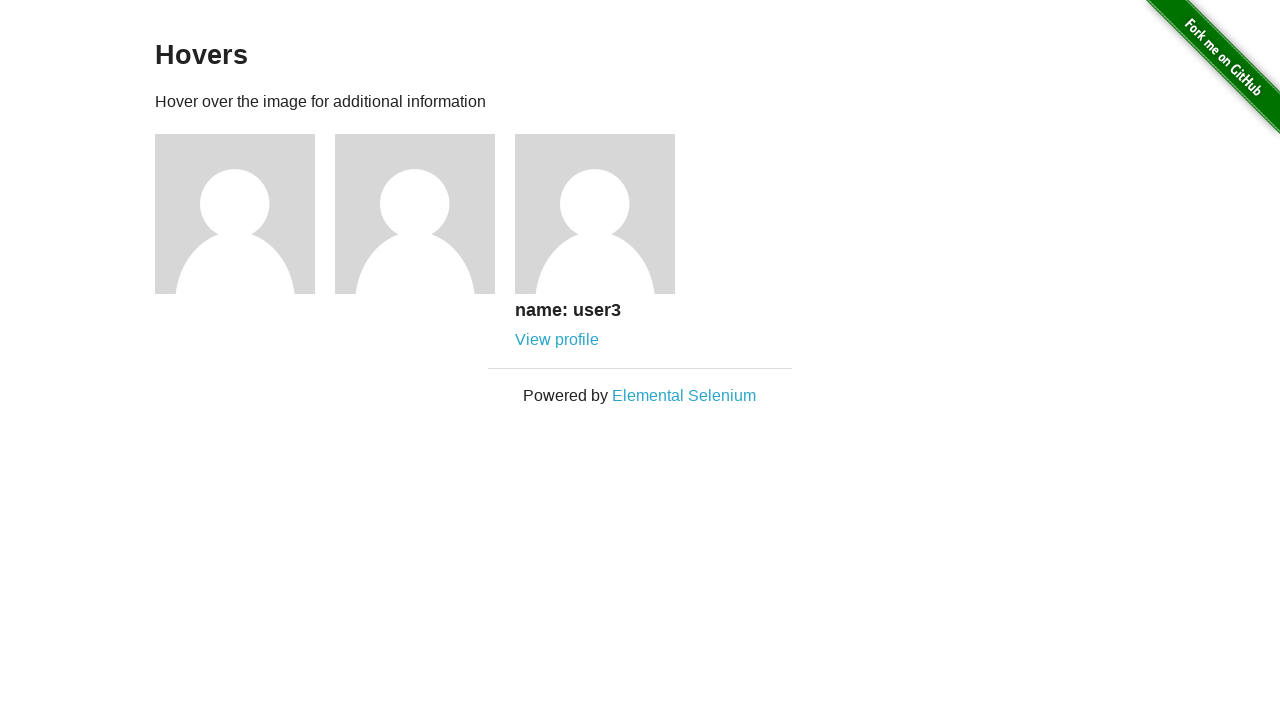